Navigates to Python.org homepage and verifies that the event widget with upcoming events is displayed

Starting URL: https://www.python.org/

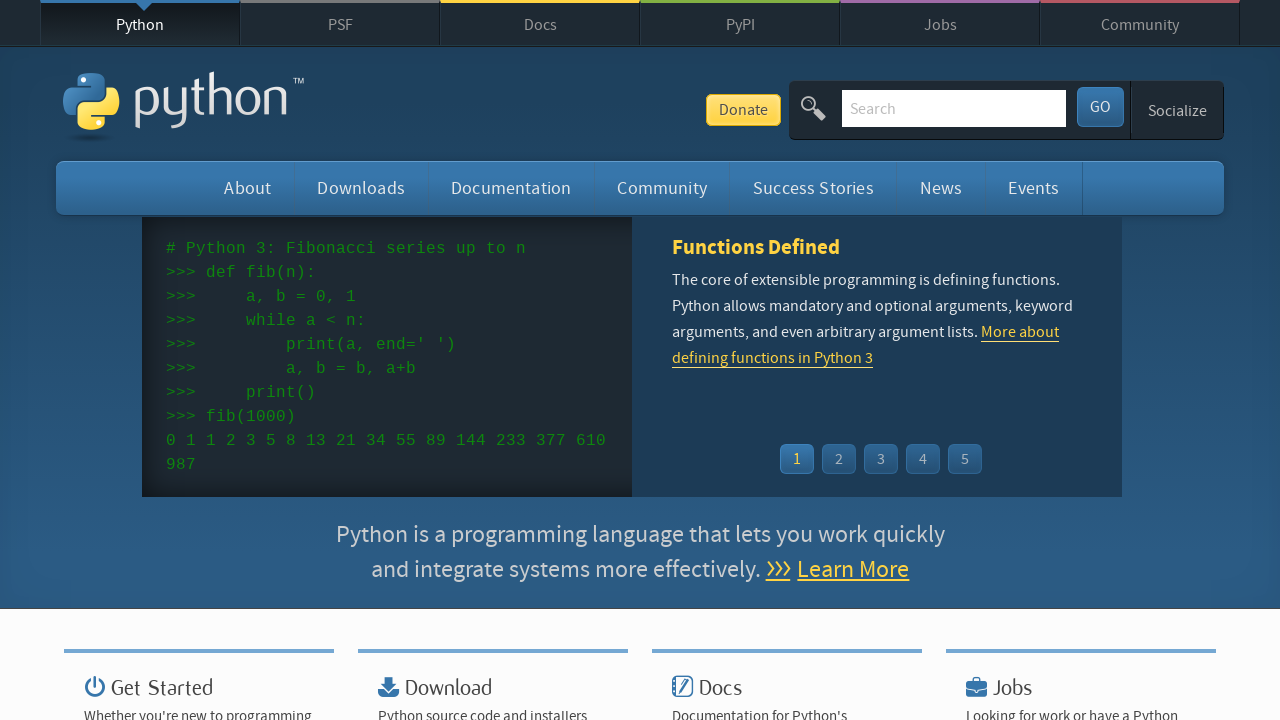

Navigated to Python.org homepage
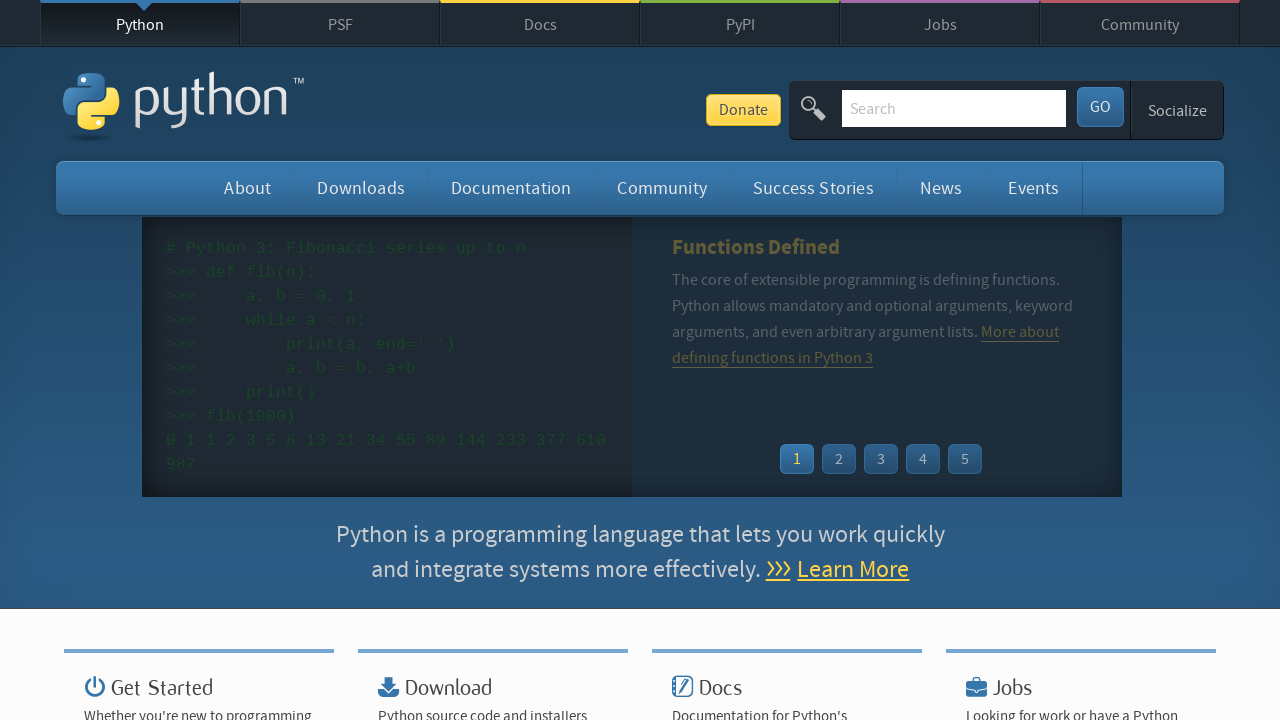

Event widget loaded on the page
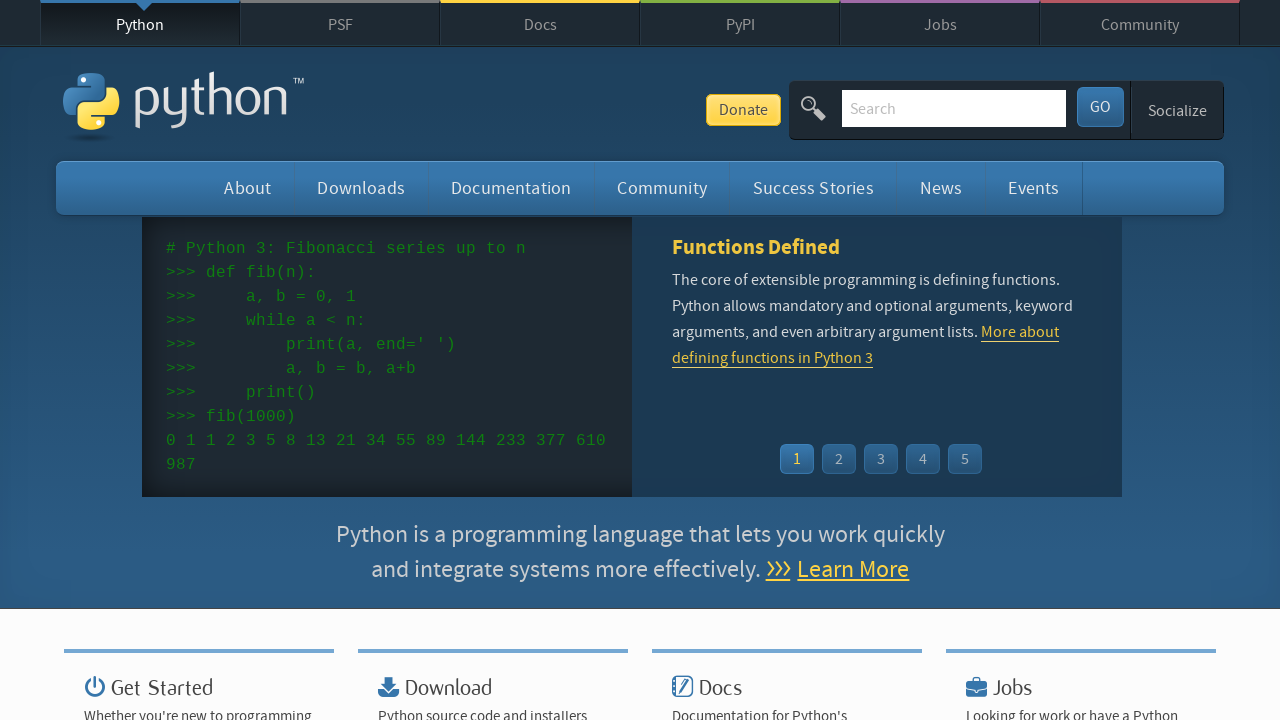

First event item in widget is visible
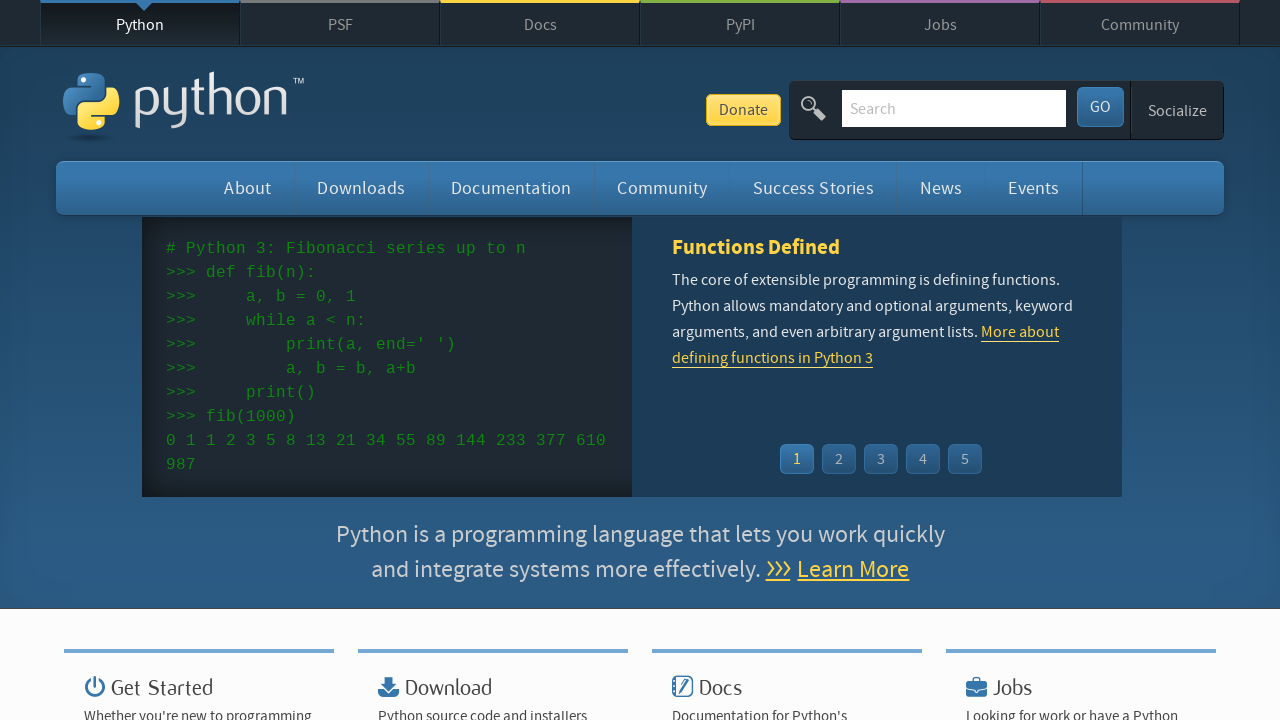

Time element found in first event
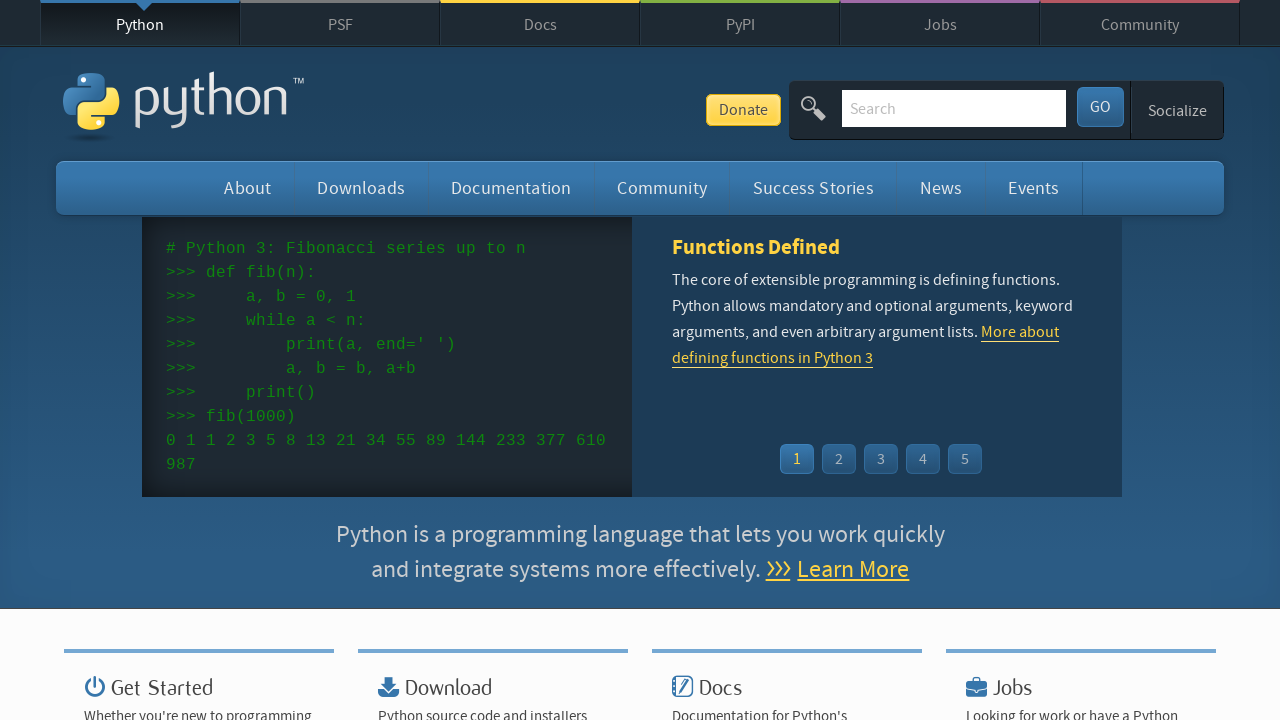

Link element found in first event
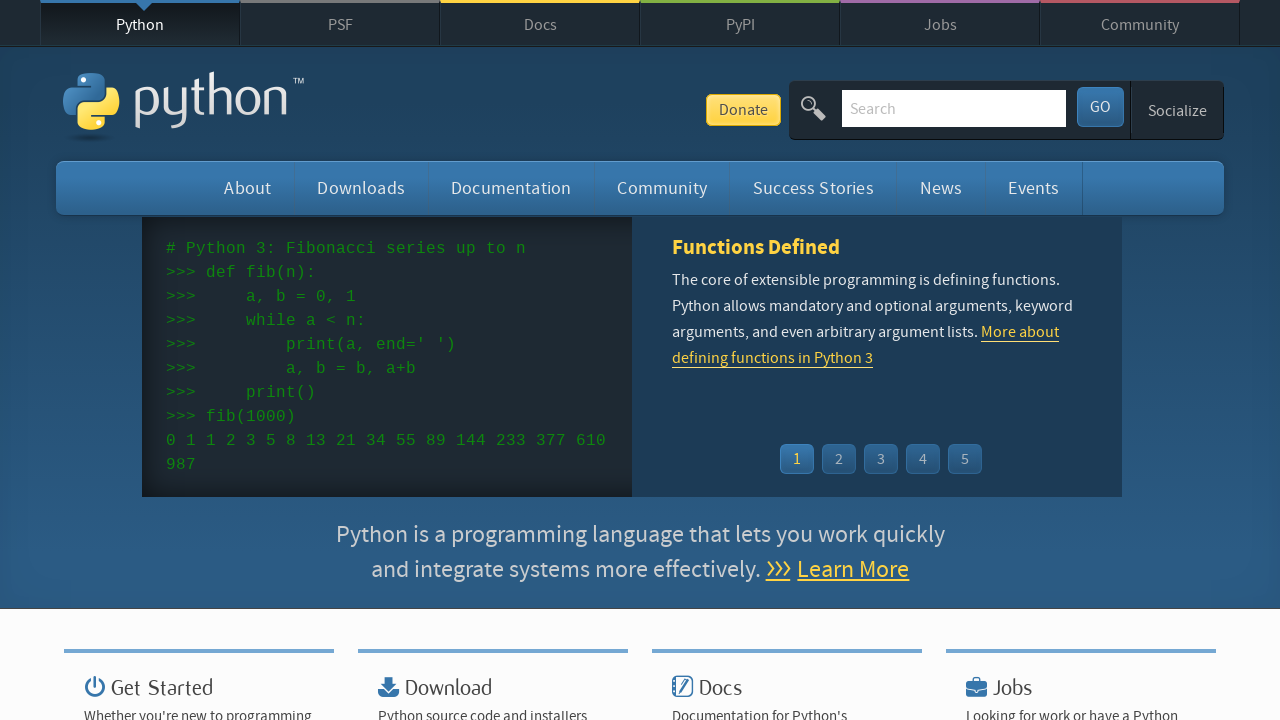

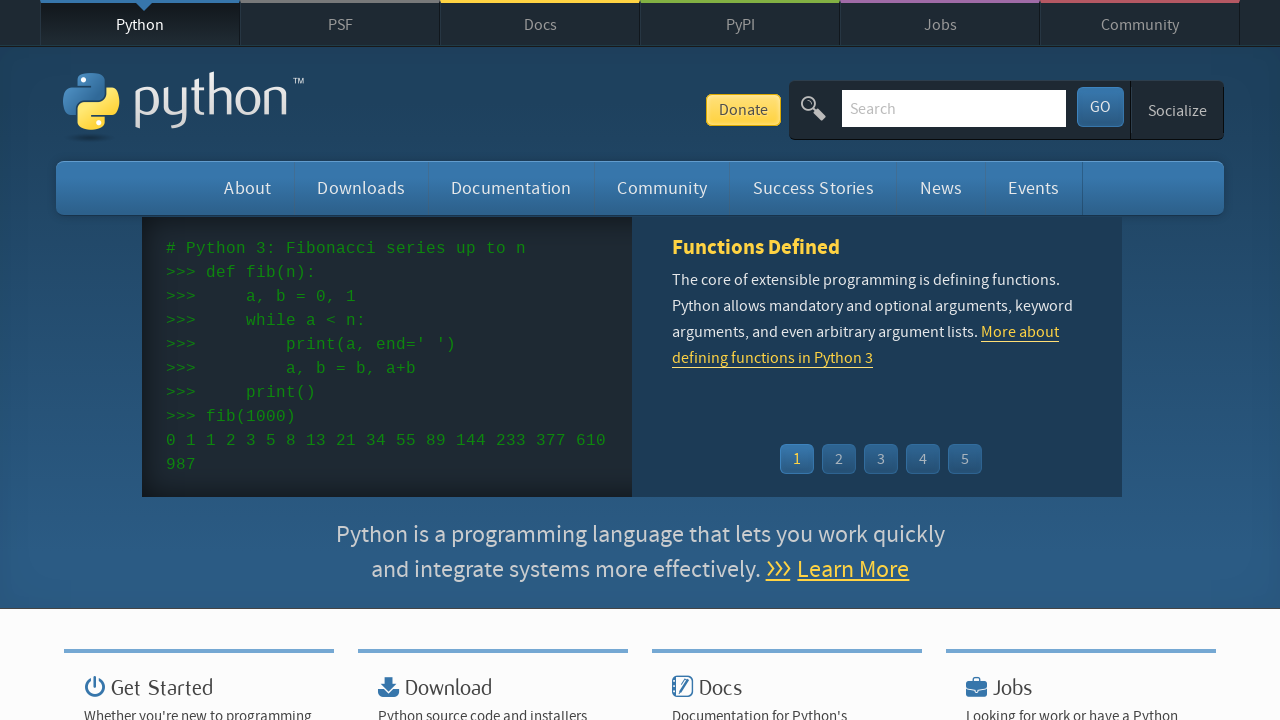